Tests the eprime calculator by entering "maaret's" text and verifying the calculated word count results

Starting URL: https://qe-at-cgi-fi.github.io/eprime/

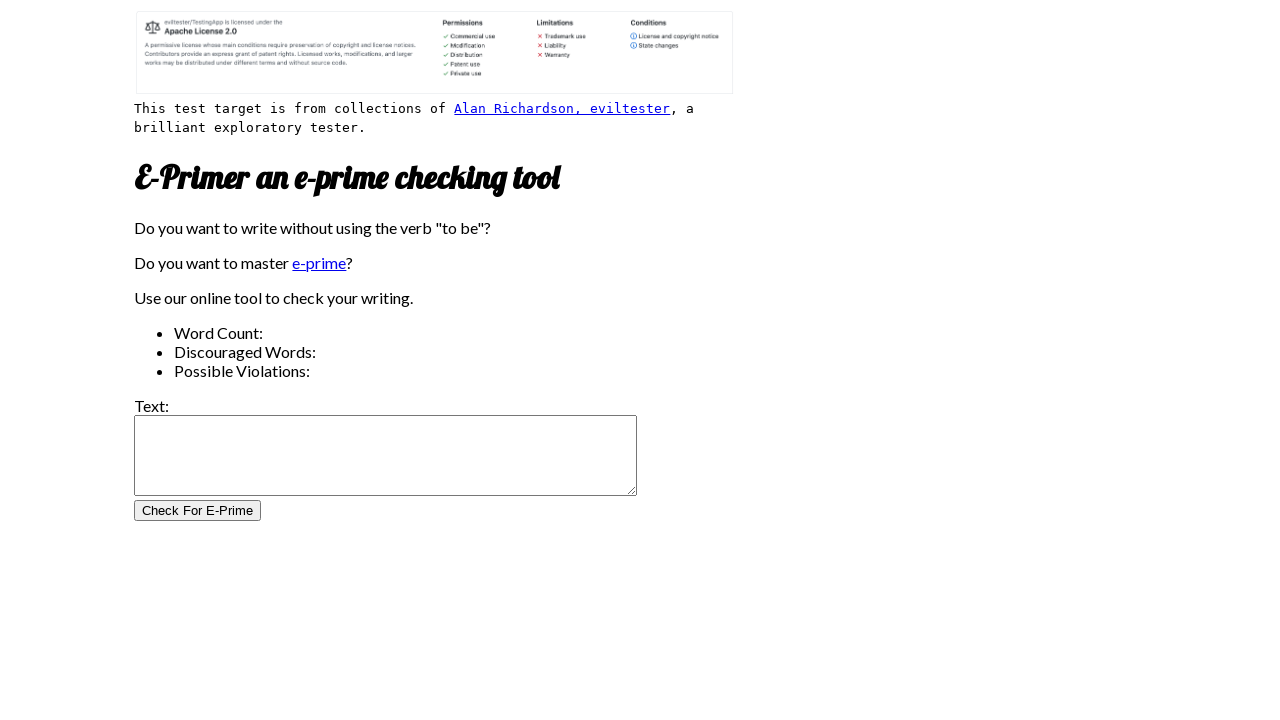

Filled test field with "maaret's" text on #test_field
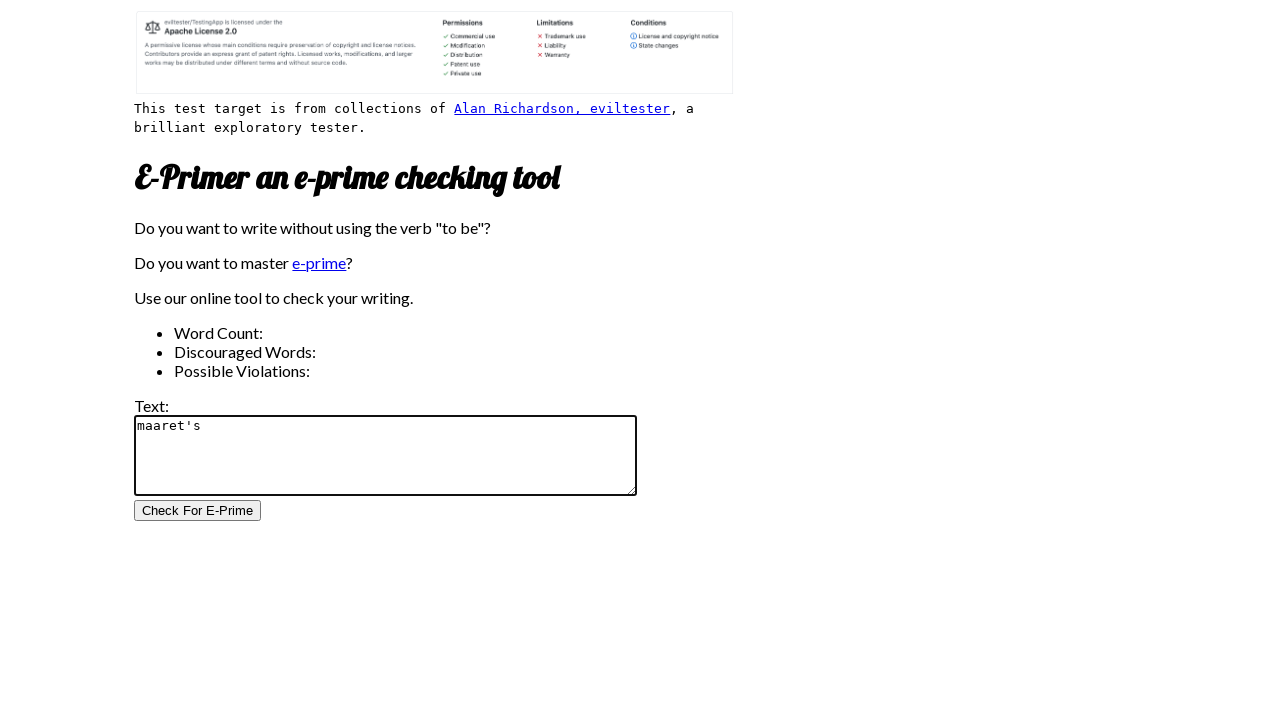

Clicked test button to calculate word count at (198, 511) on #test_button
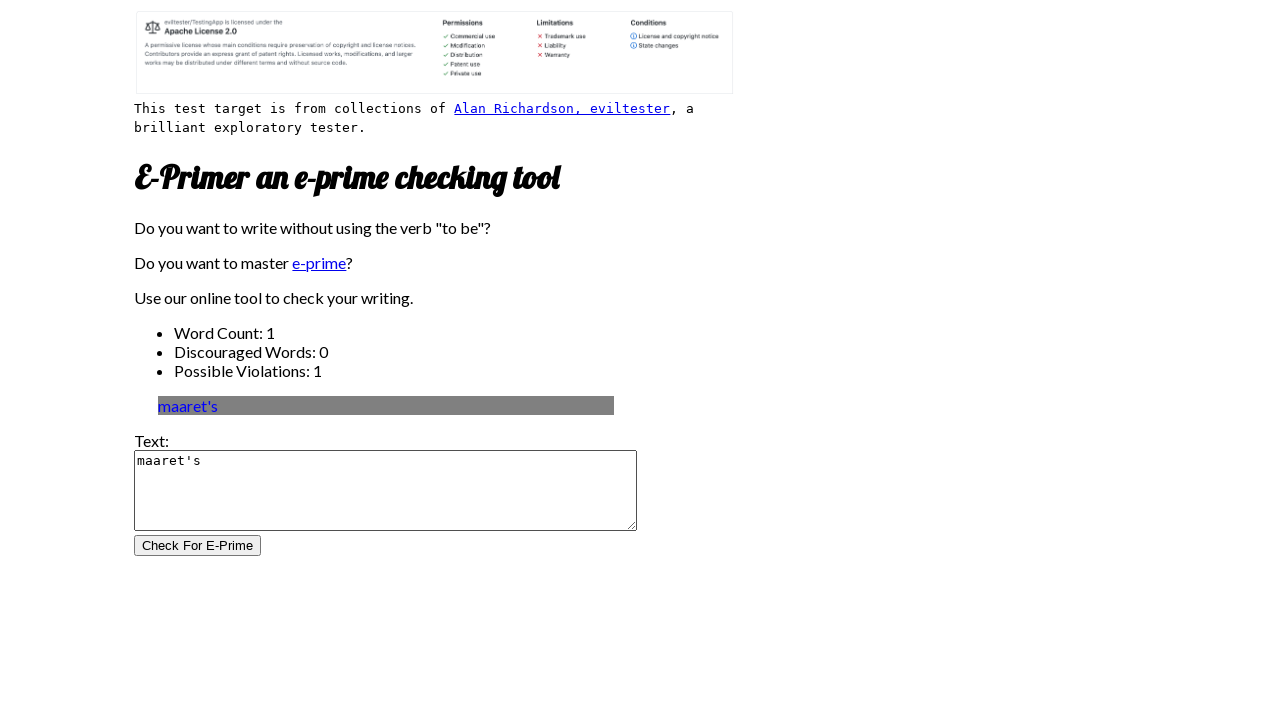

Word count results loaded and displayed
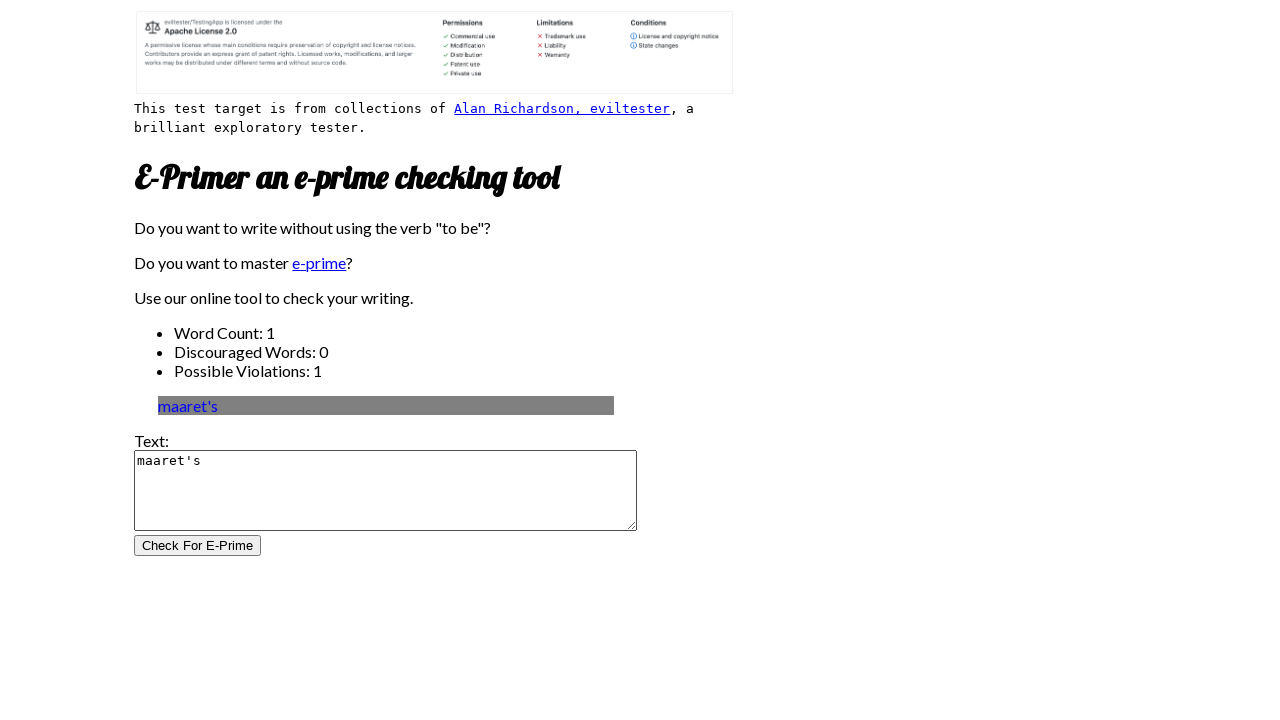

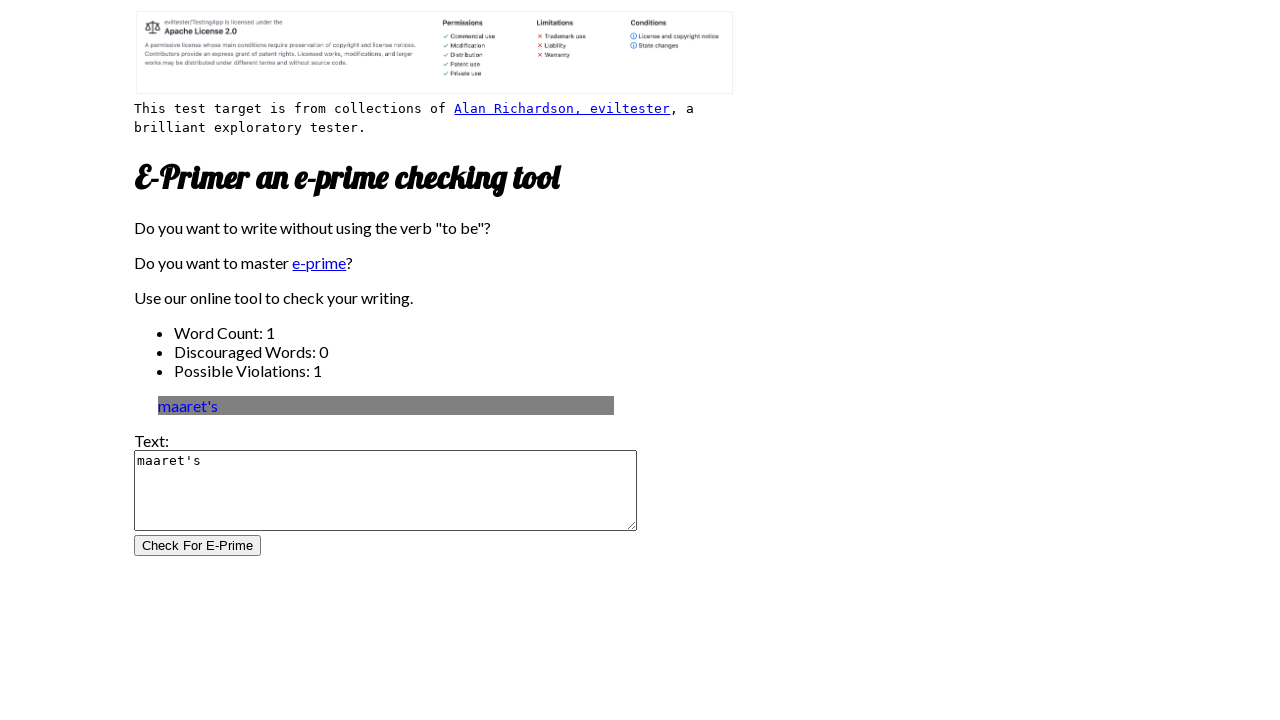